Tests that the browser back button works correctly with filter navigation

Starting URL: https://demo.playwright.dev/todomvc

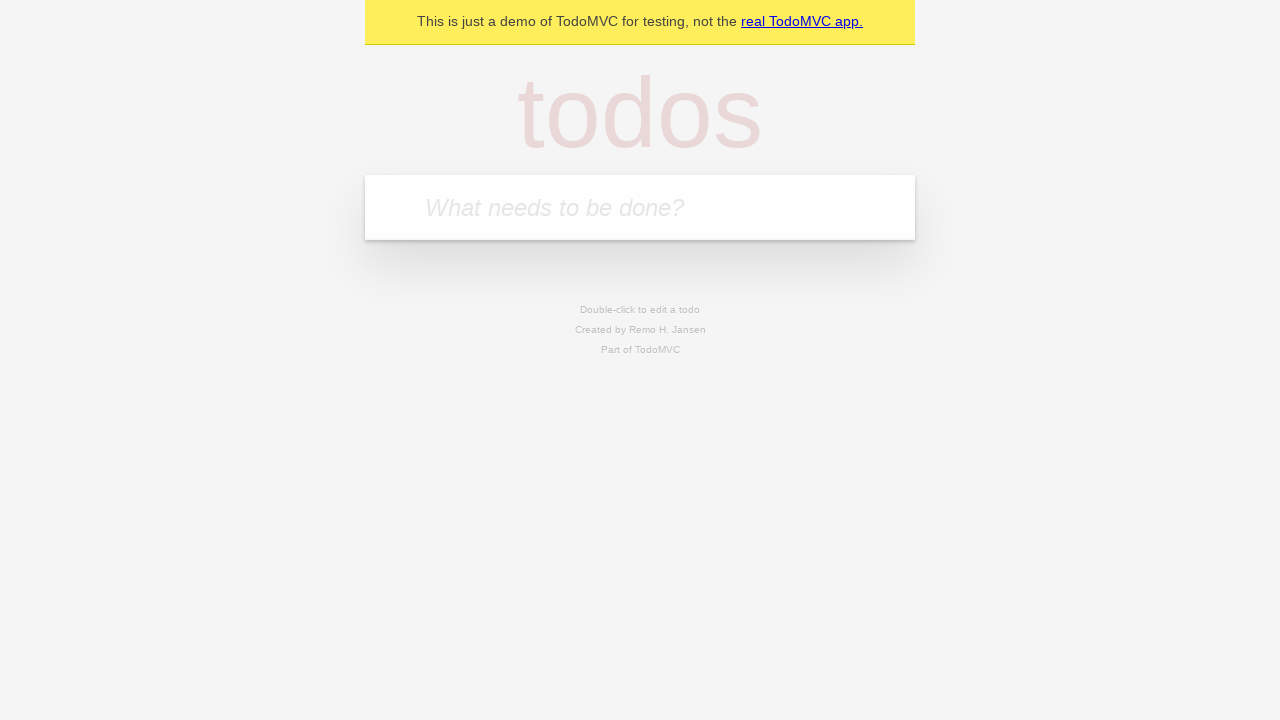

Filled todo input with 'buy some cheese' on internal:attr=[placeholder="What needs to be done?"i]
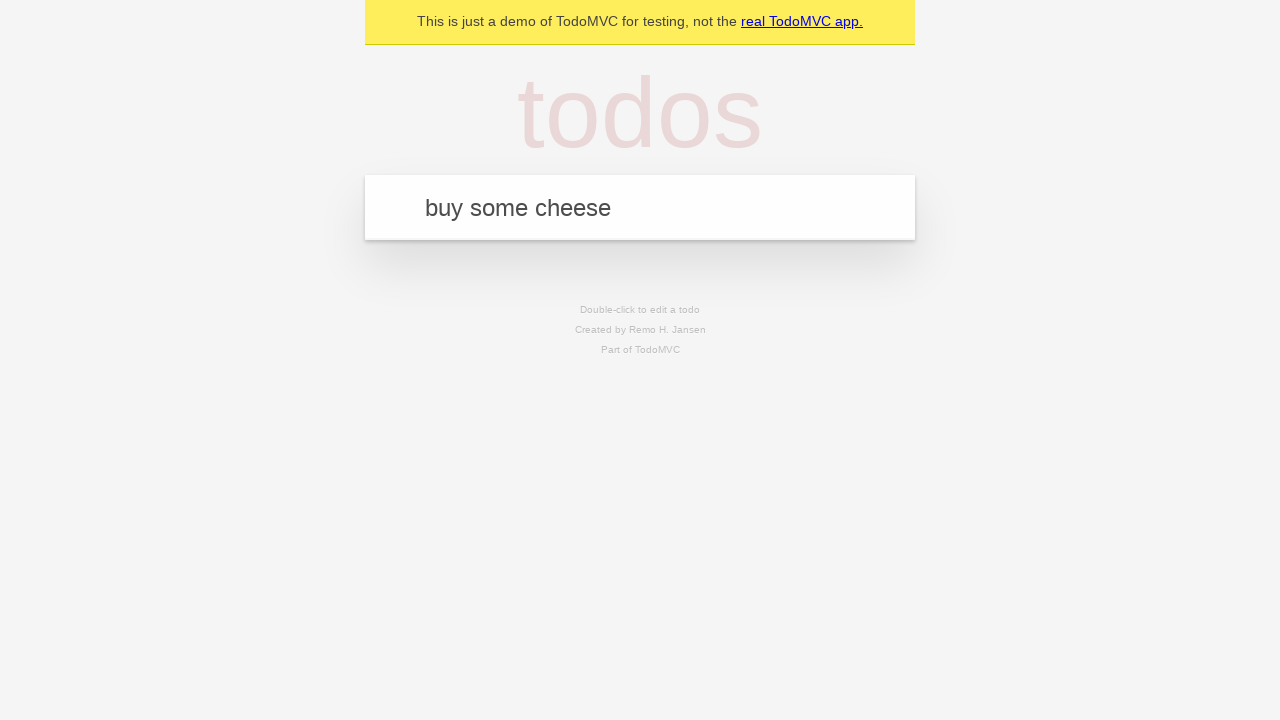

Pressed Enter to add todo item 'buy some cheese' on internal:attr=[placeholder="What needs to be done?"i]
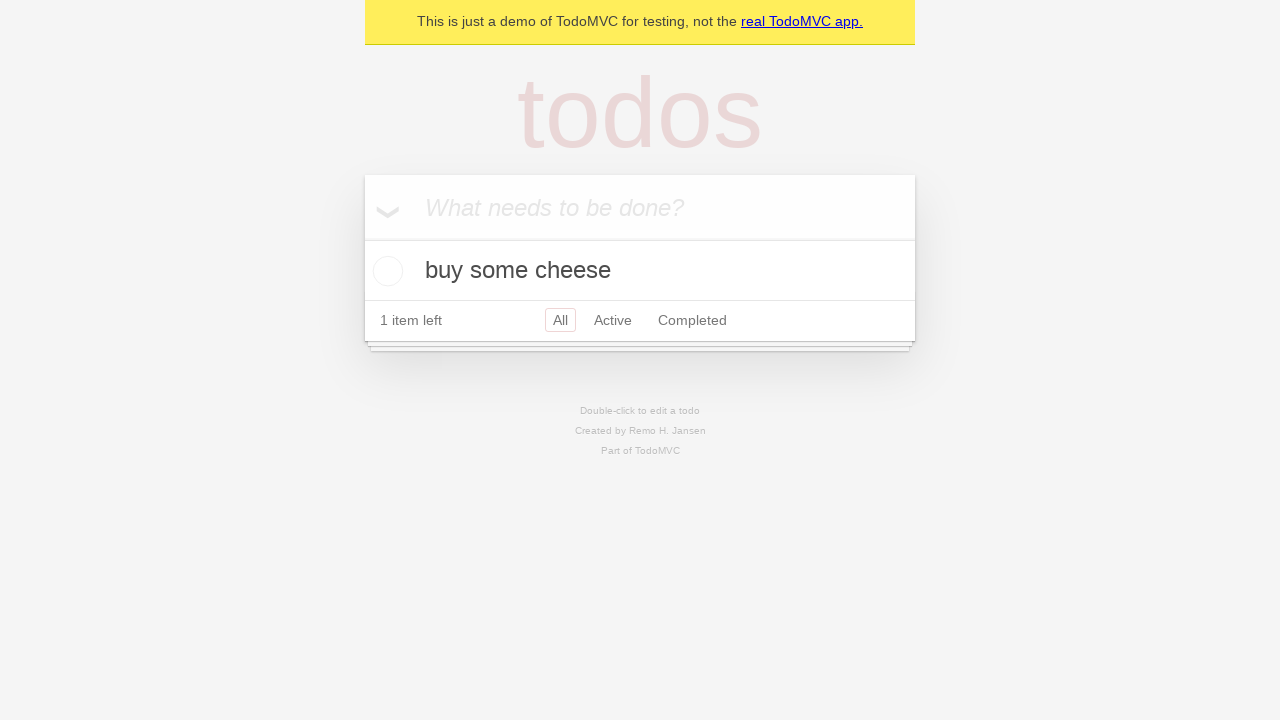

Filled todo input with 'feed the cat' on internal:attr=[placeholder="What needs to be done?"i]
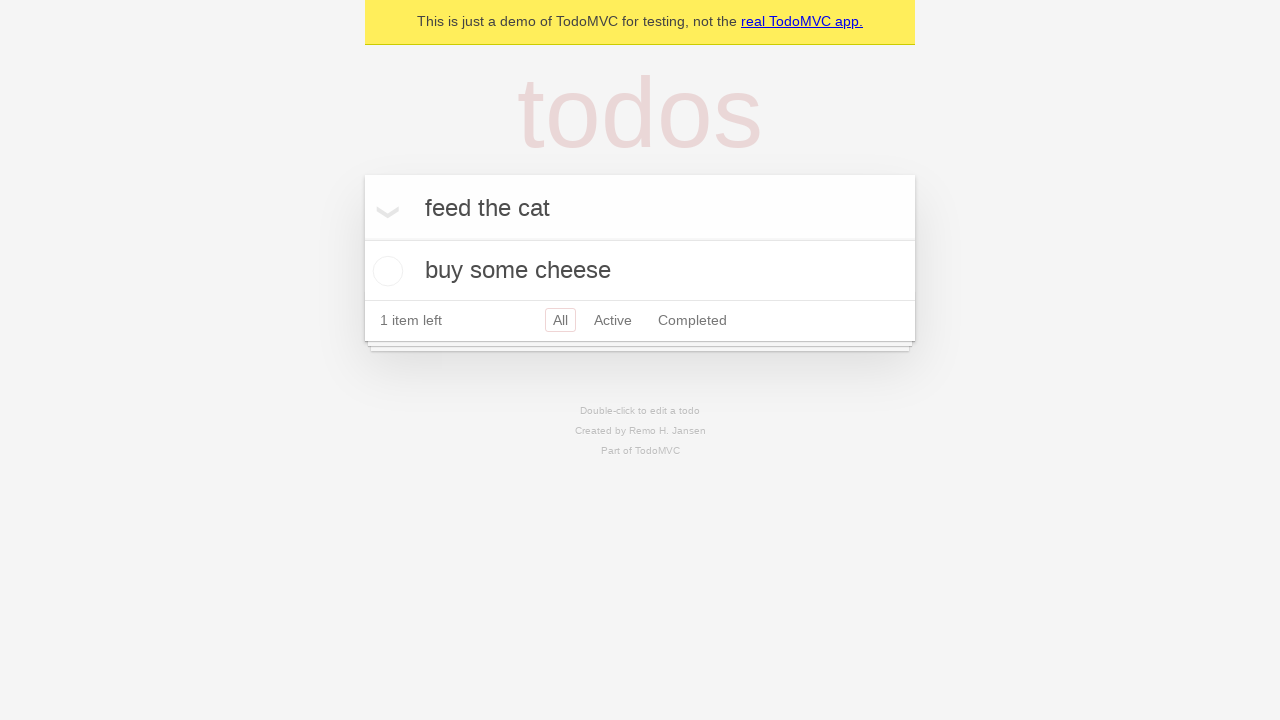

Pressed Enter to add todo item 'feed the cat' on internal:attr=[placeholder="What needs to be done?"i]
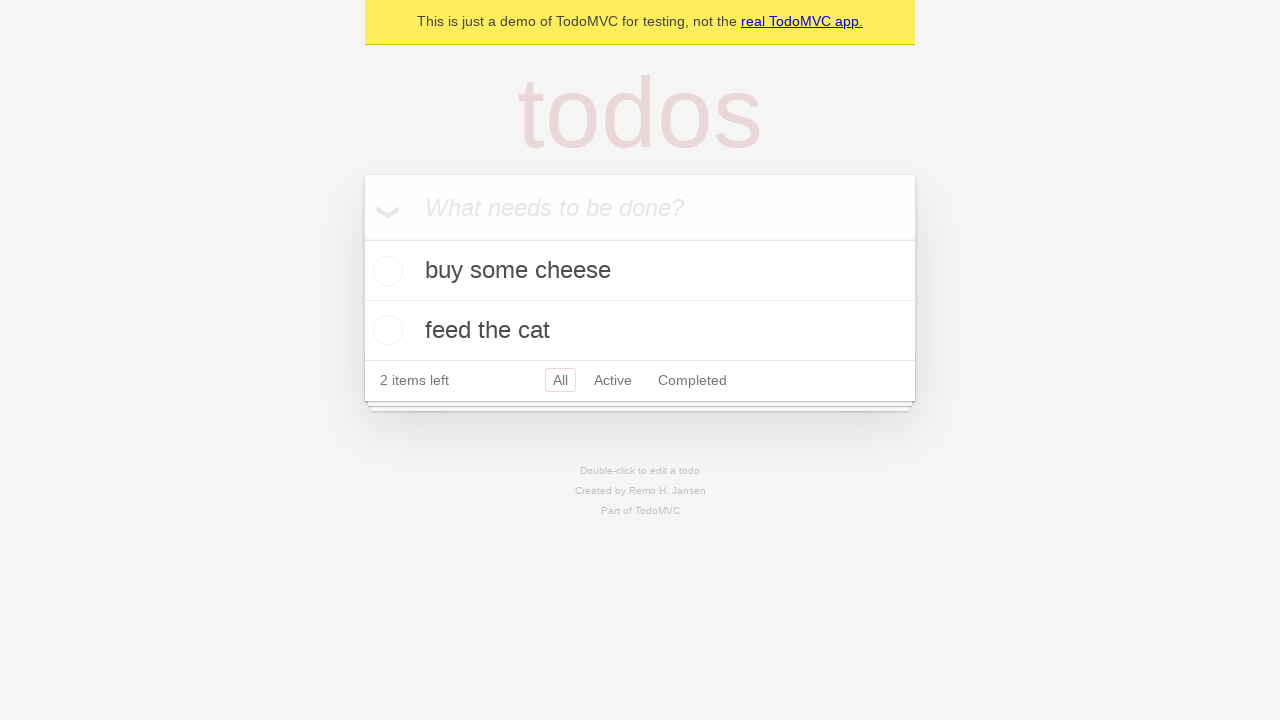

Filled todo input with 'book a doctors appointment' on internal:attr=[placeholder="What needs to be done?"i]
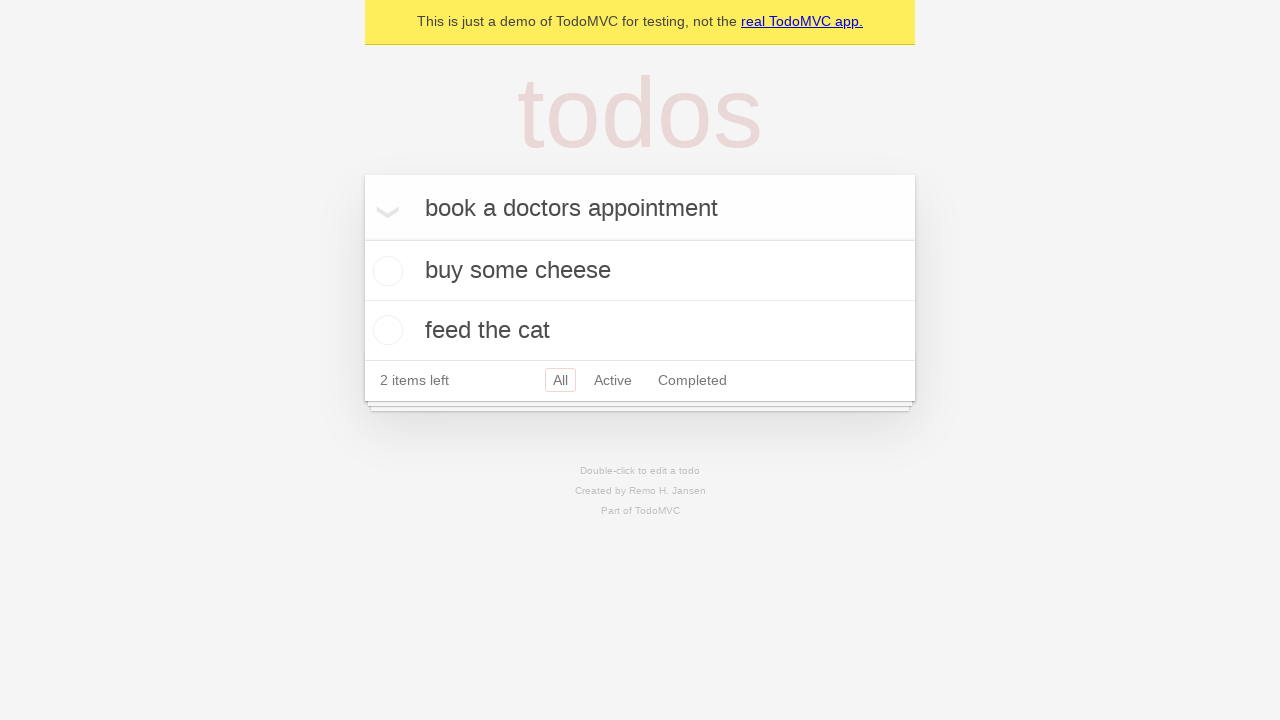

Pressed Enter to add todo item 'book a doctors appointment' on internal:attr=[placeholder="What needs to be done?"i]
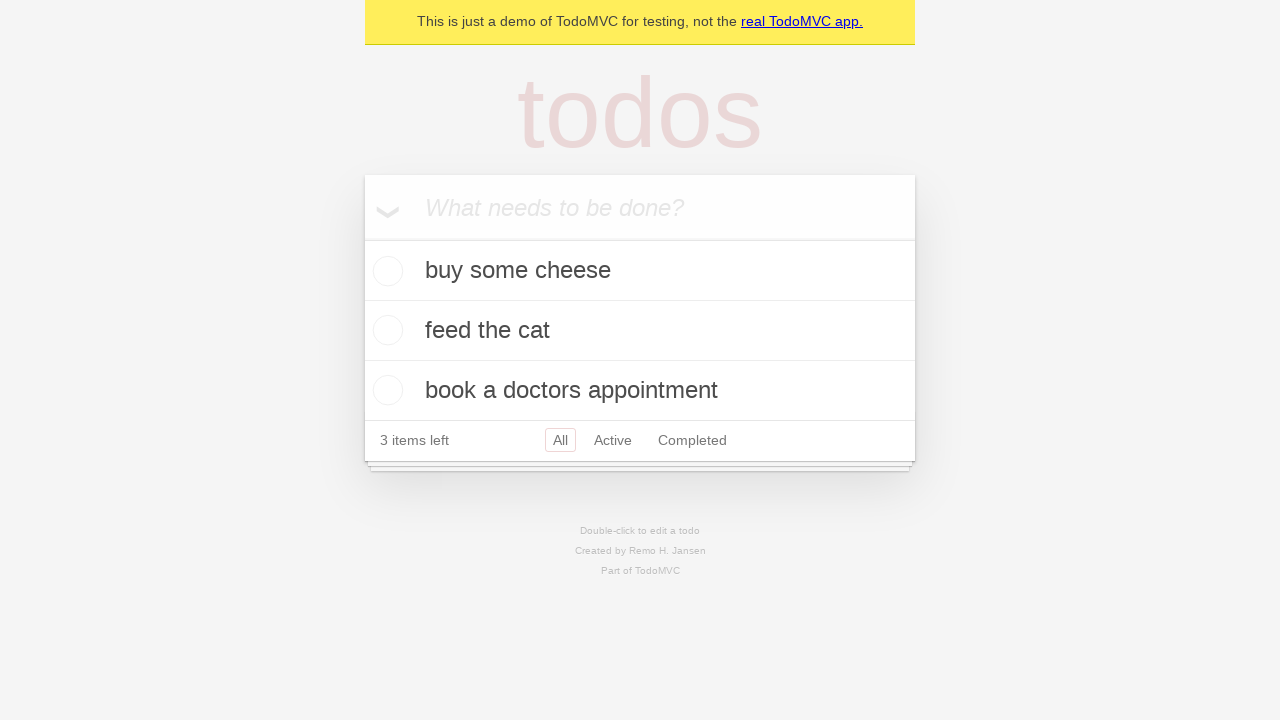

All 3 todo items loaded on the page
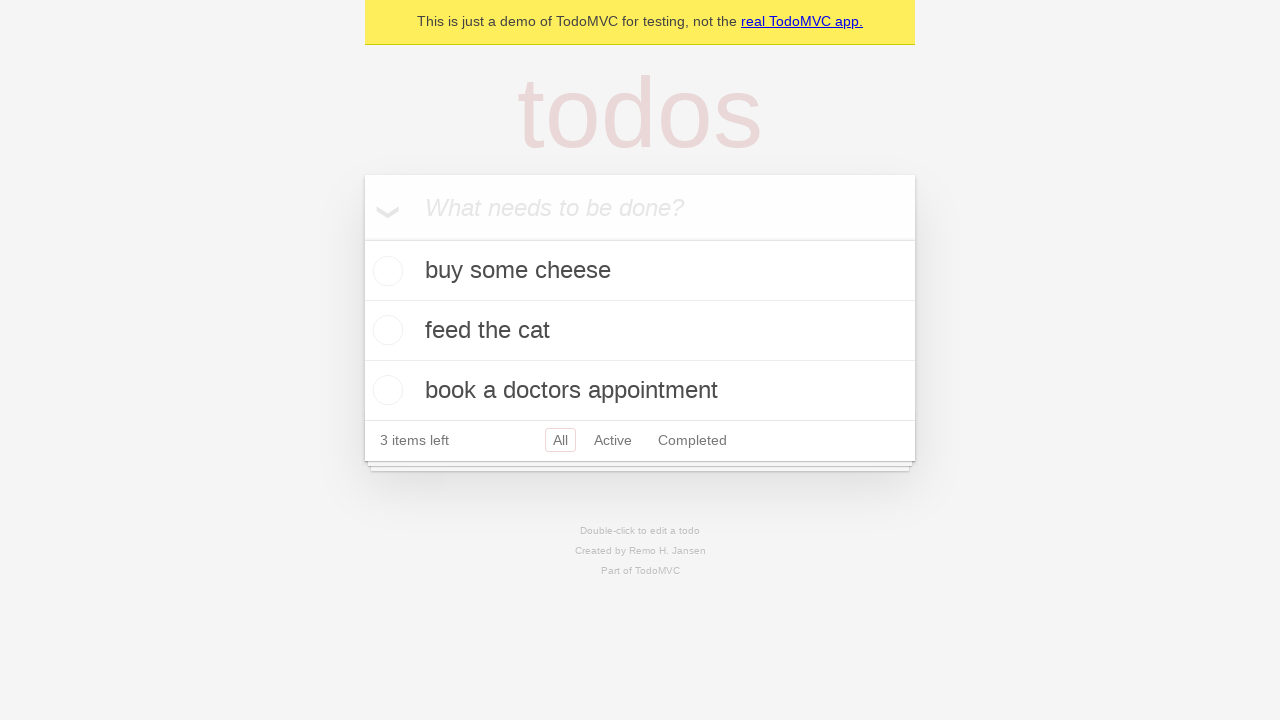

Checked the second todo item (feed the cat) at (385, 330) on internal:testid=[data-testid="todo-item"s] >> nth=1 >> internal:role=checkbox
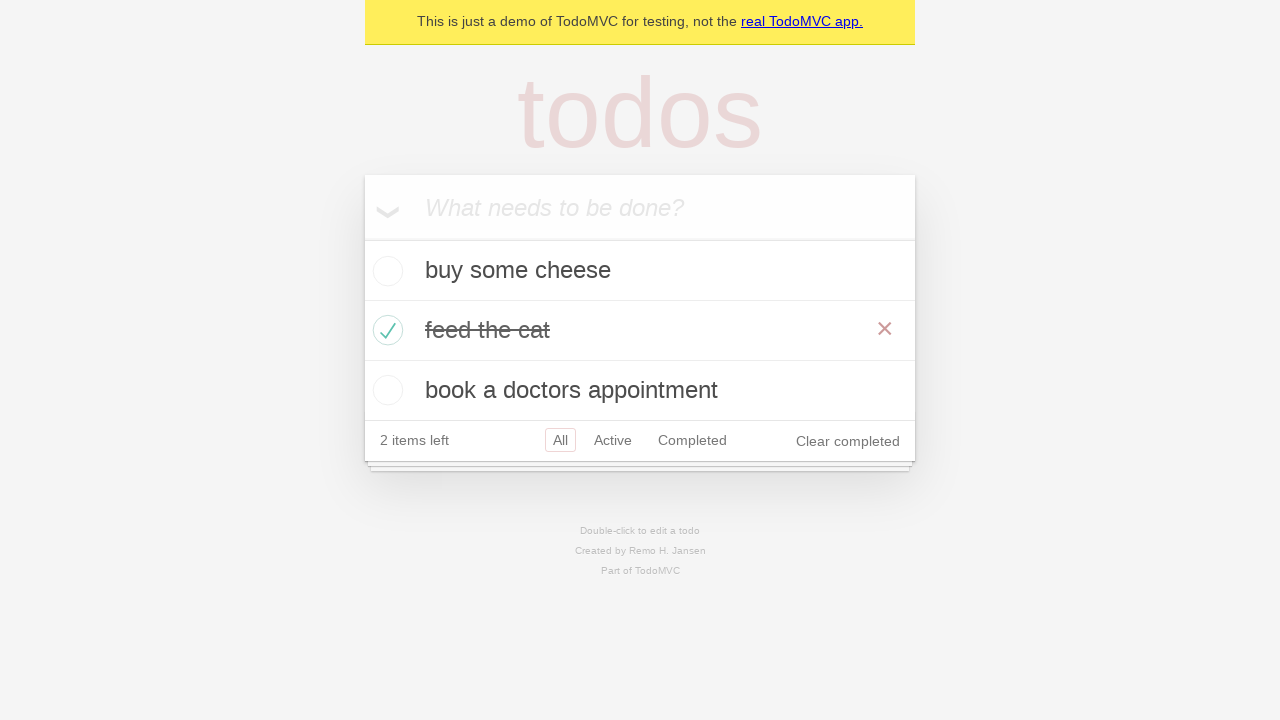

Clicked 'All' filter at (560, 440) on internal:role=link[name="All"i]
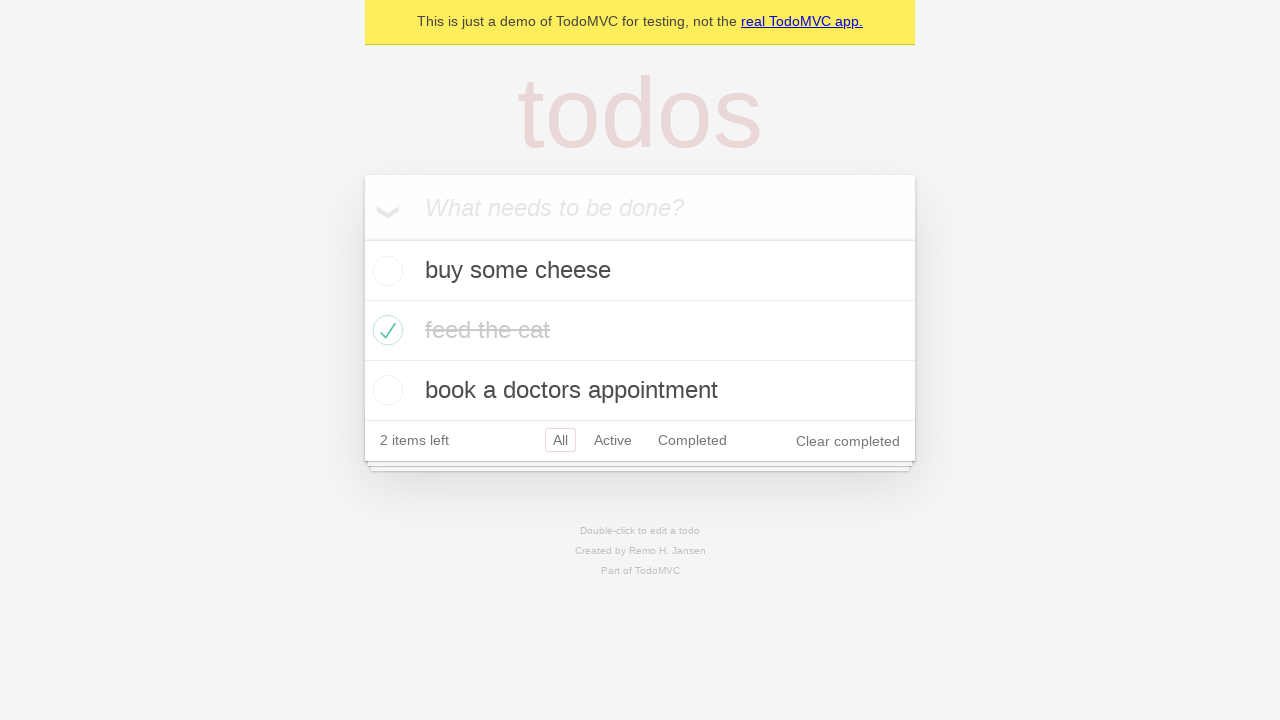

Clicked 'Active' filter at (613, 440) on internal:role=link[name="Active"i]
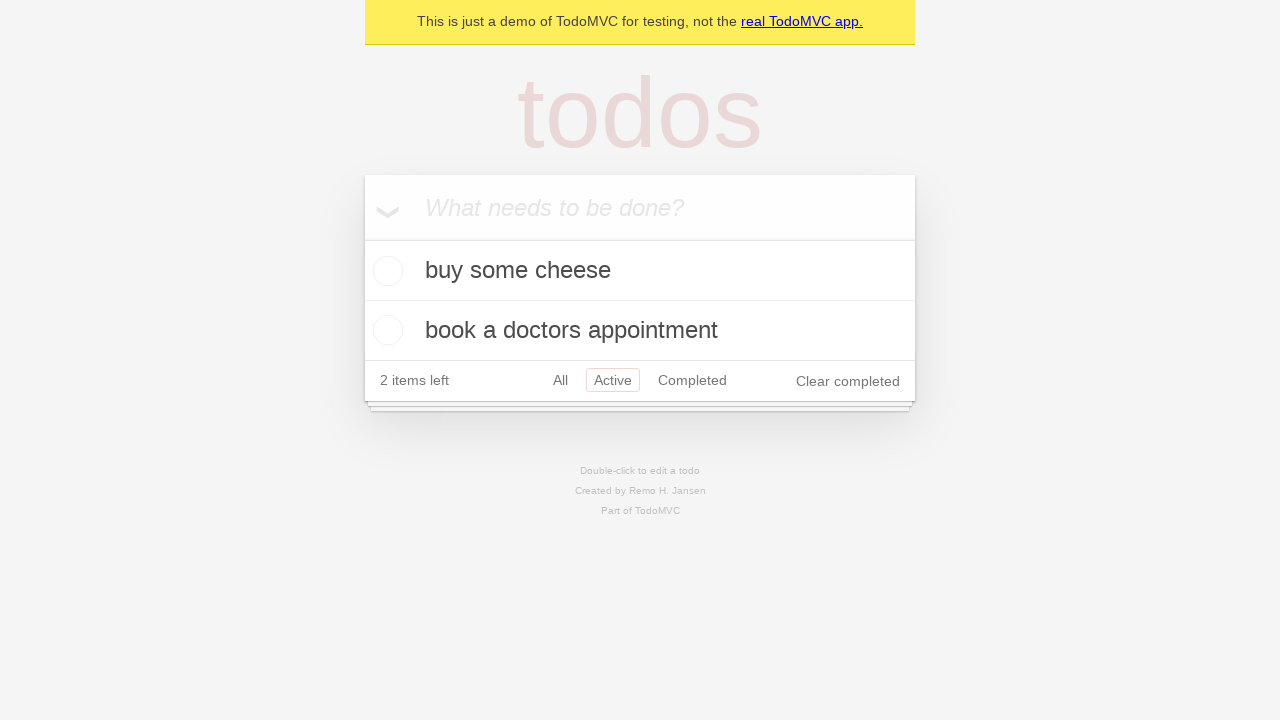

Clicked 'Completed' filter at (692, 380) on internal:role=link[name="Completed"i]
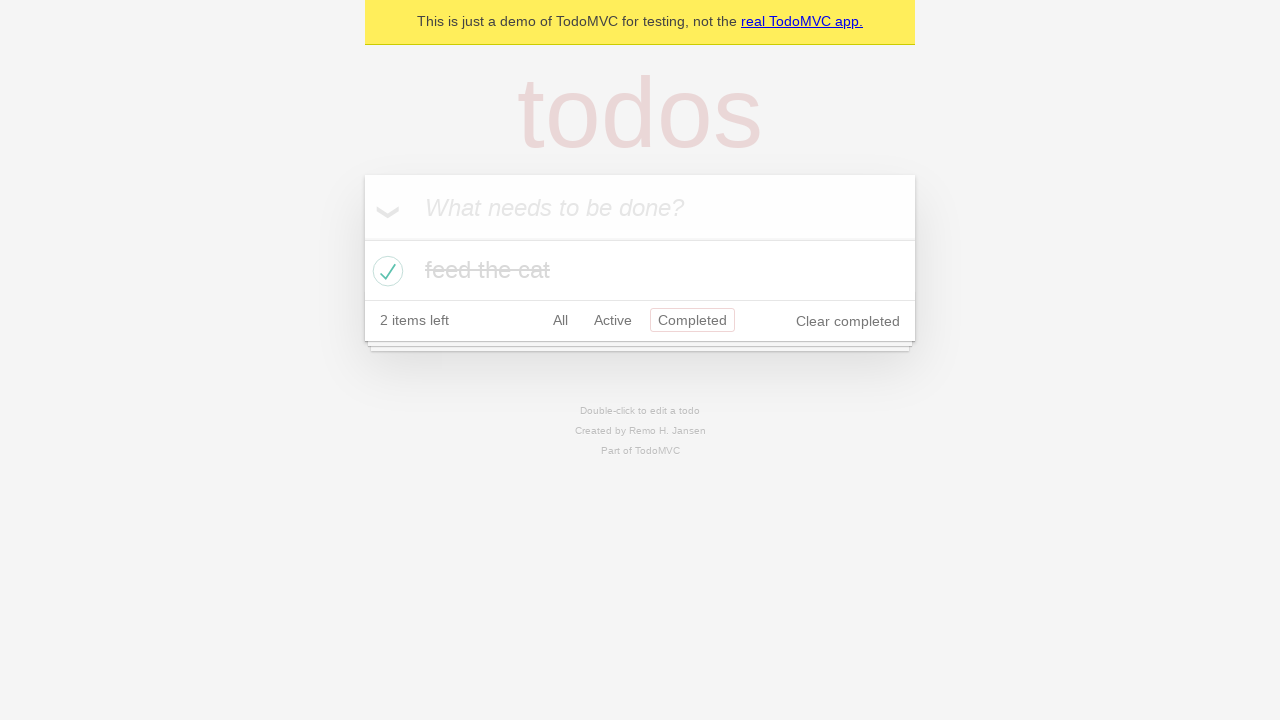

Clicked browser back button to return to 'Active' filter
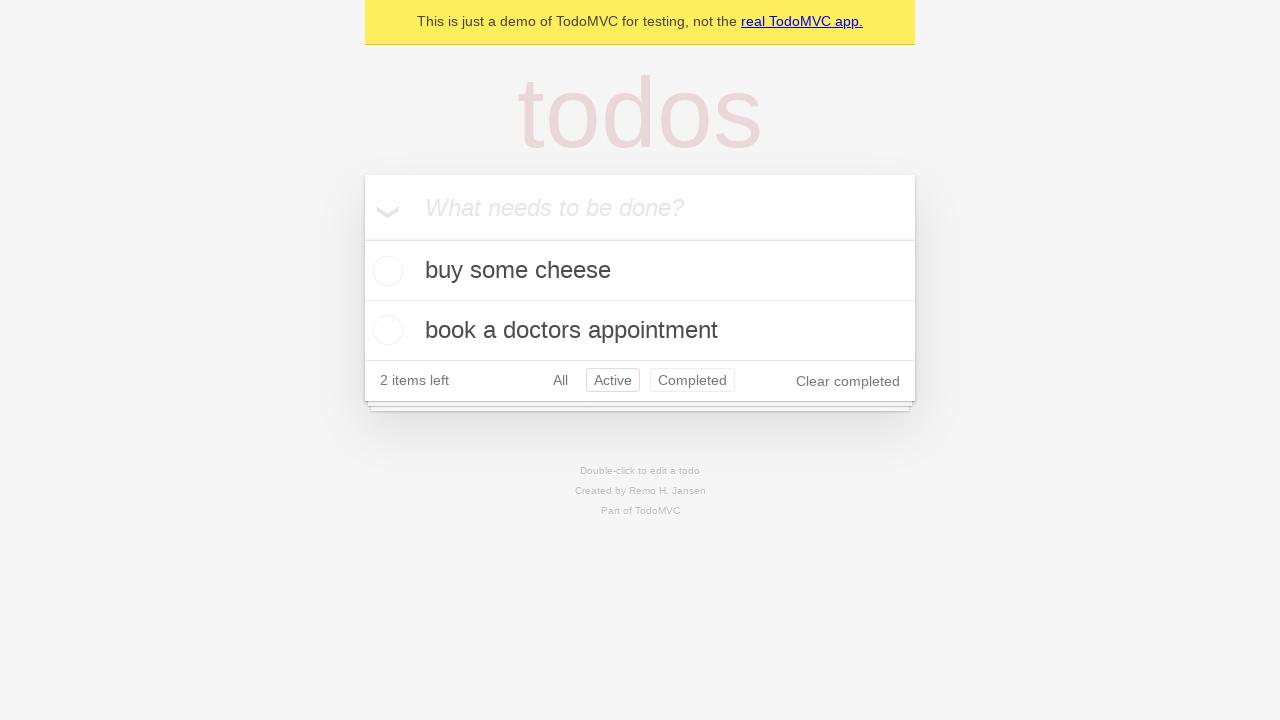

Clicked browser back button to return to 'All' filter
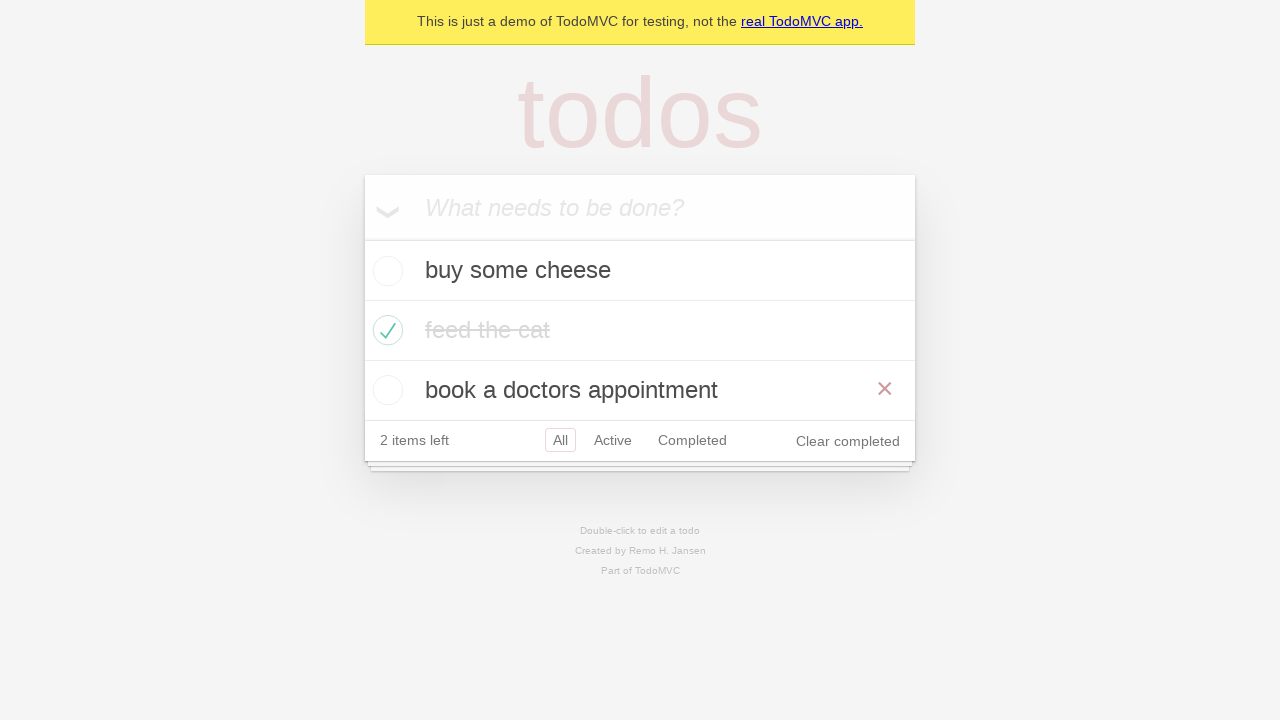

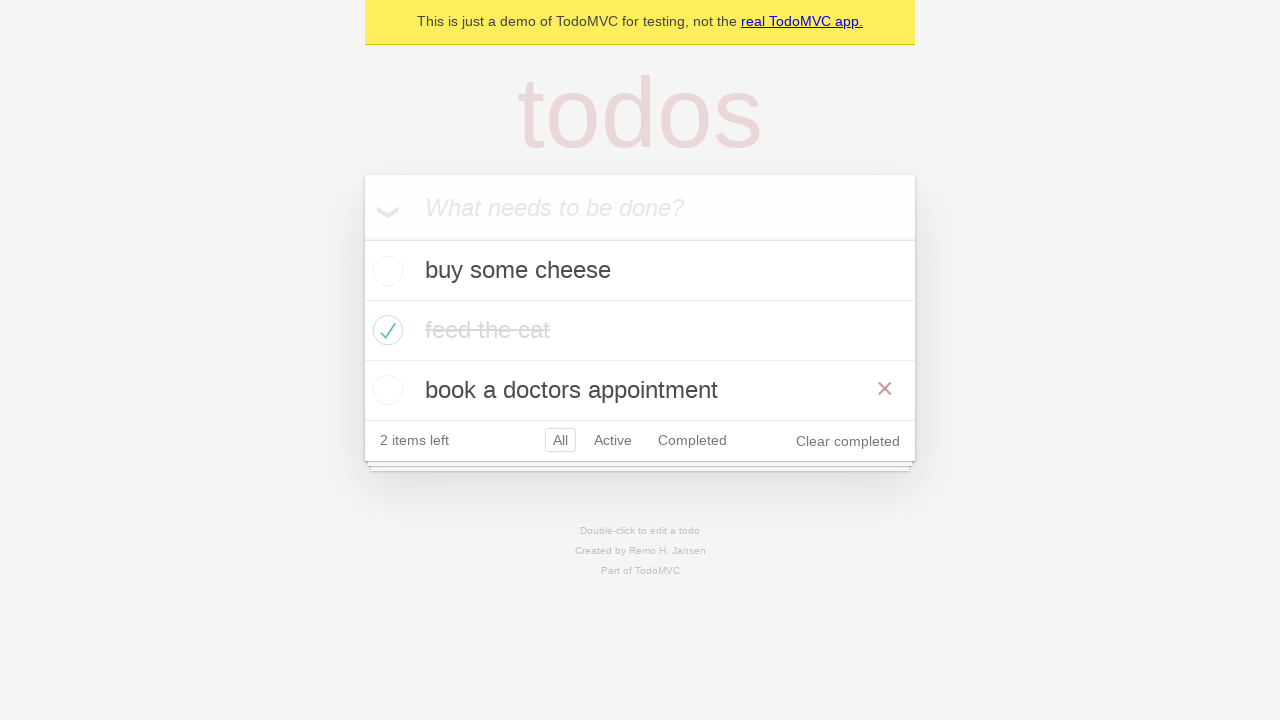